Tests the OrangeHRM demo booking form by filling in full name, business email, company name, and contact number fields.

Starting URL: https://www.orangehrm.com/en/book-a-free-demo/

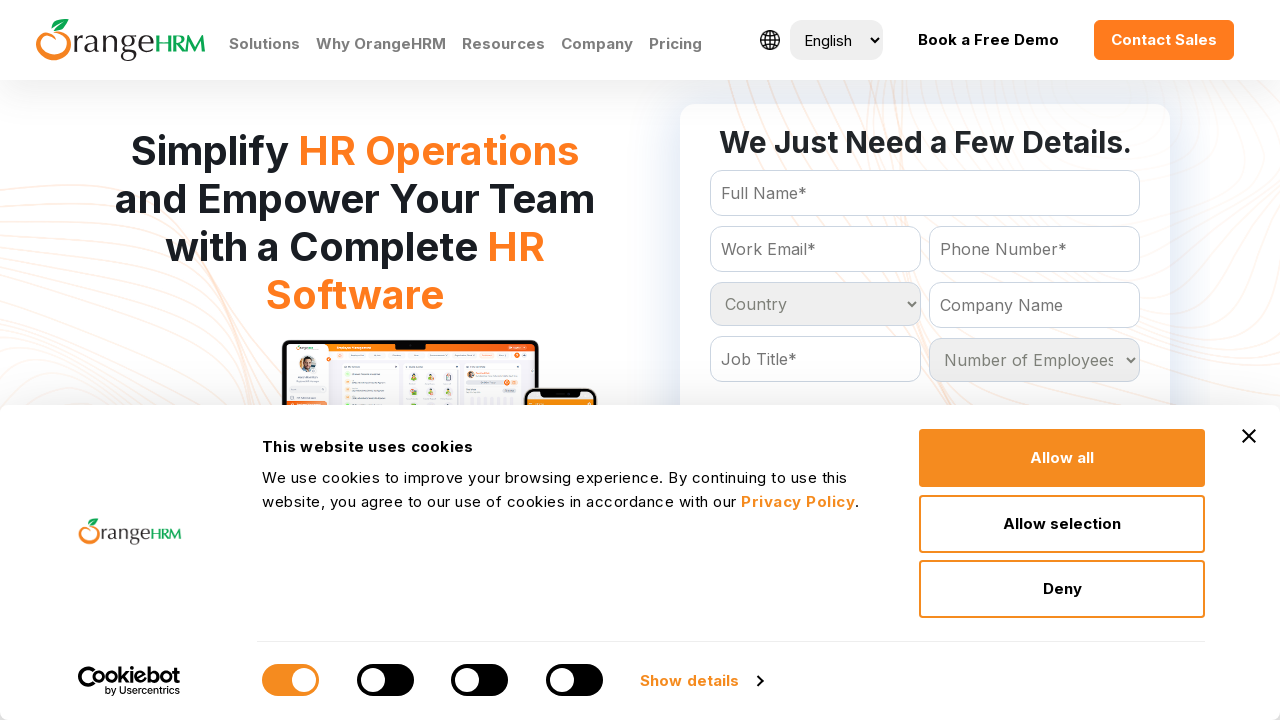

Waited for full name field to load
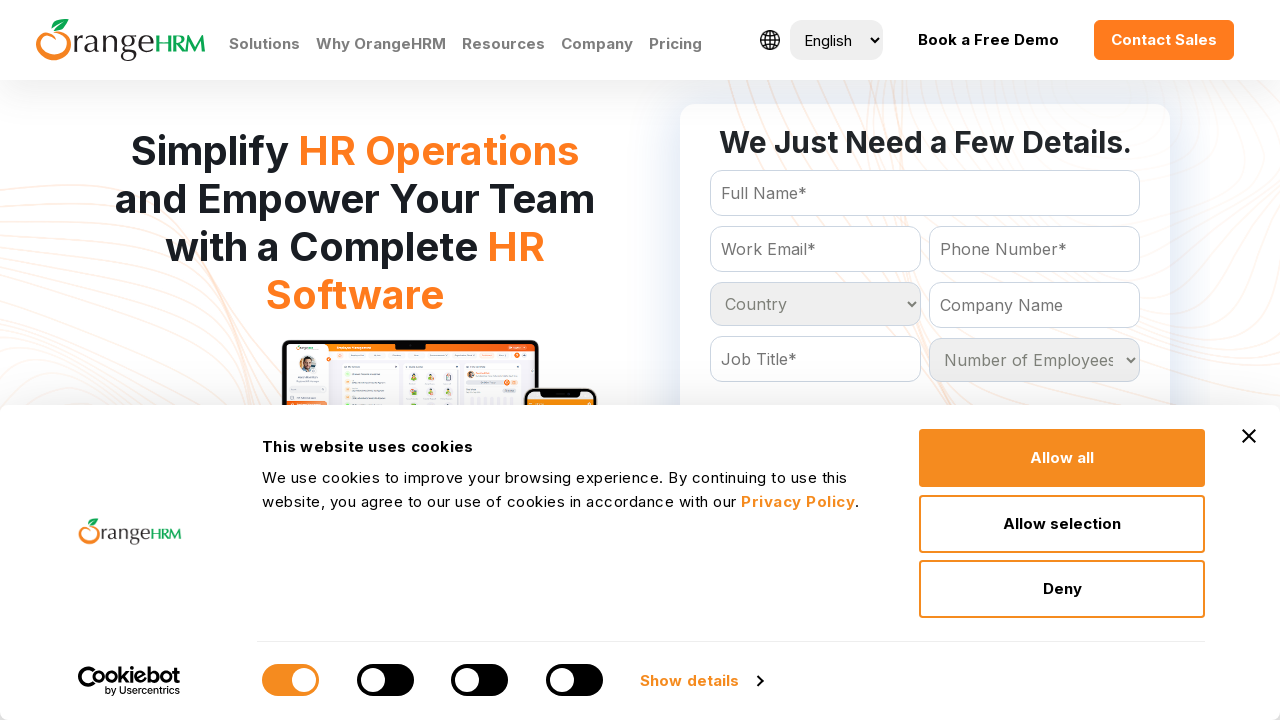

Filled full name field with 'John Anderson' on #Form_getForm_FullName
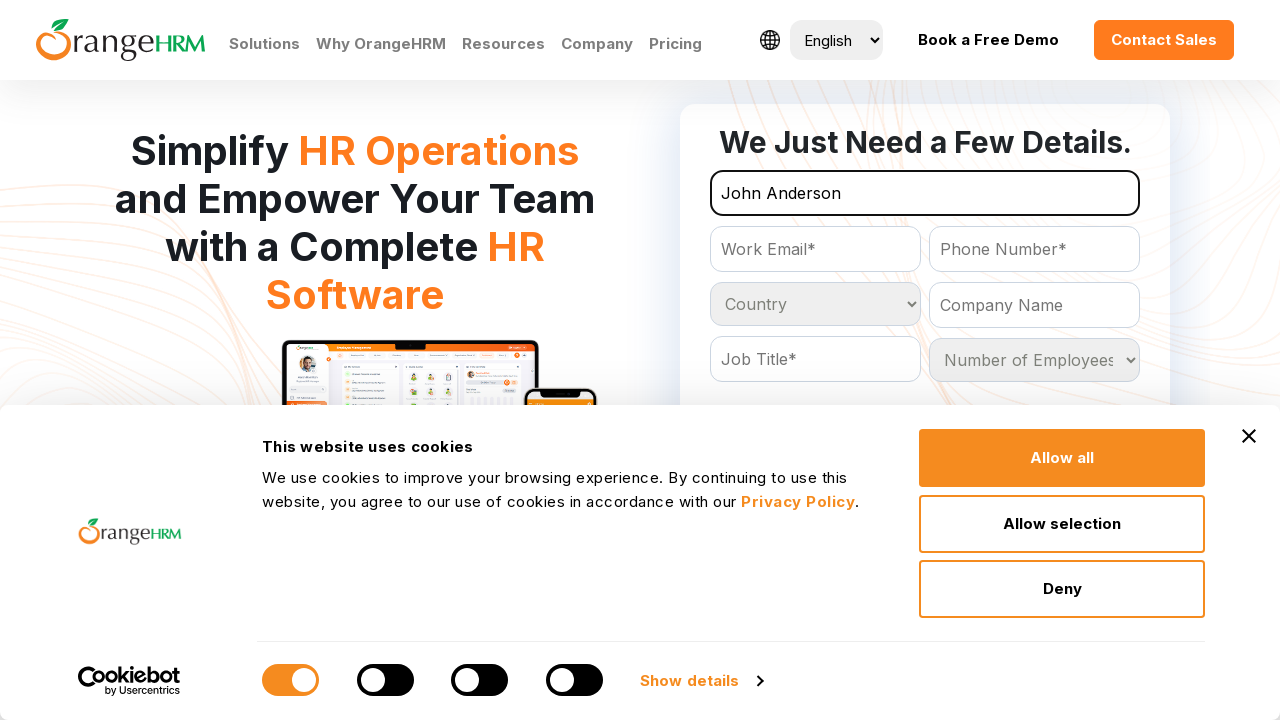

Waited for business email field to load
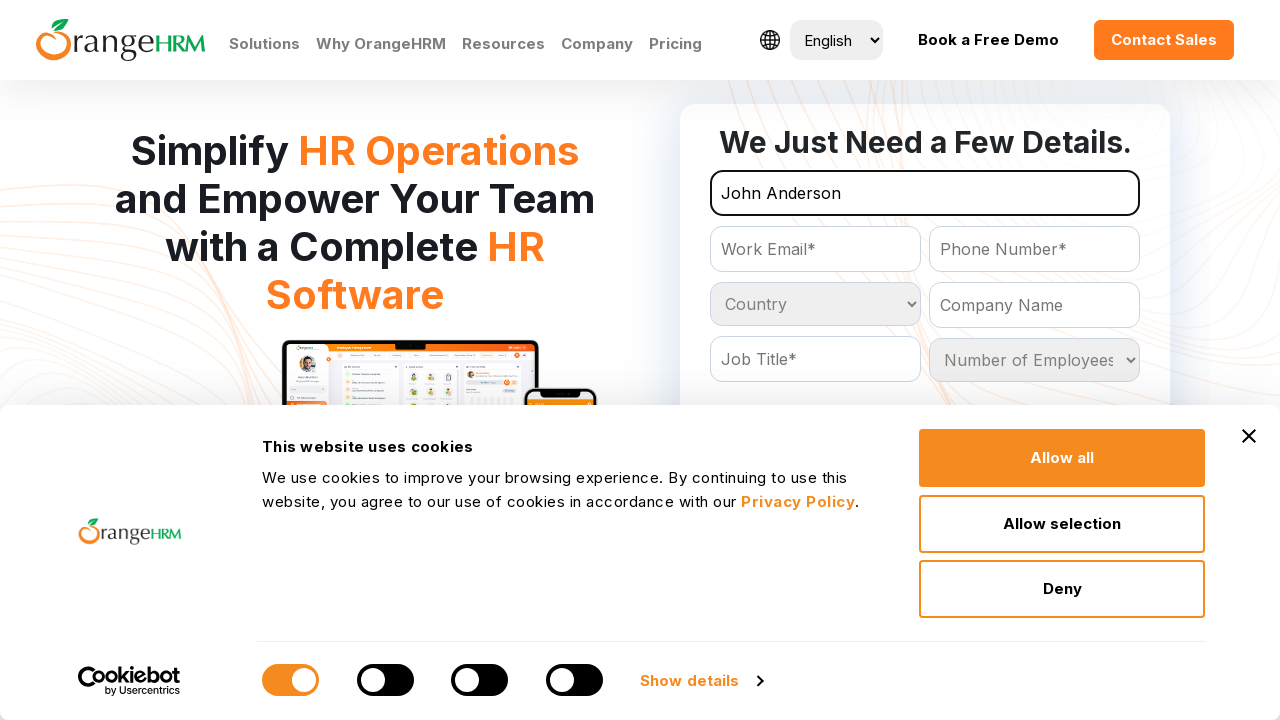

Filled business email field with 'john.anderson@techcorp.com' on #Form_getForm_Email
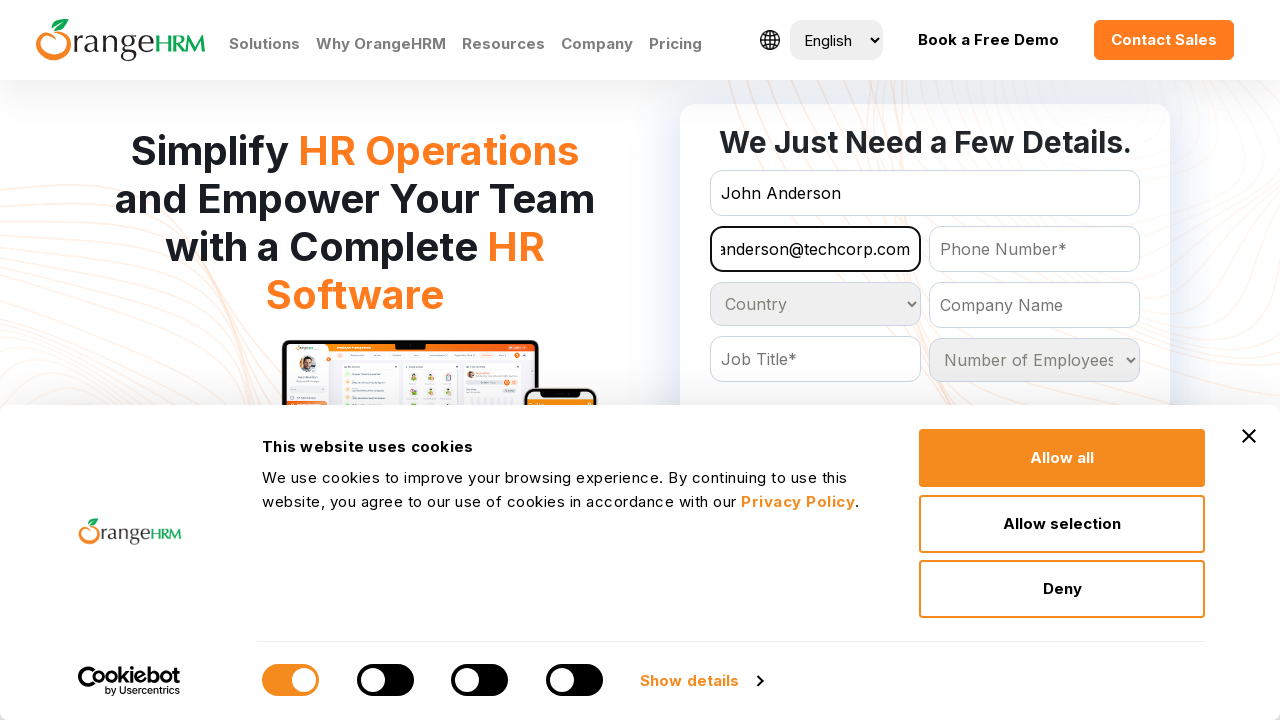

Filled company name field with 'Zephyr Technologies' on #Form_getForm_CompanyName
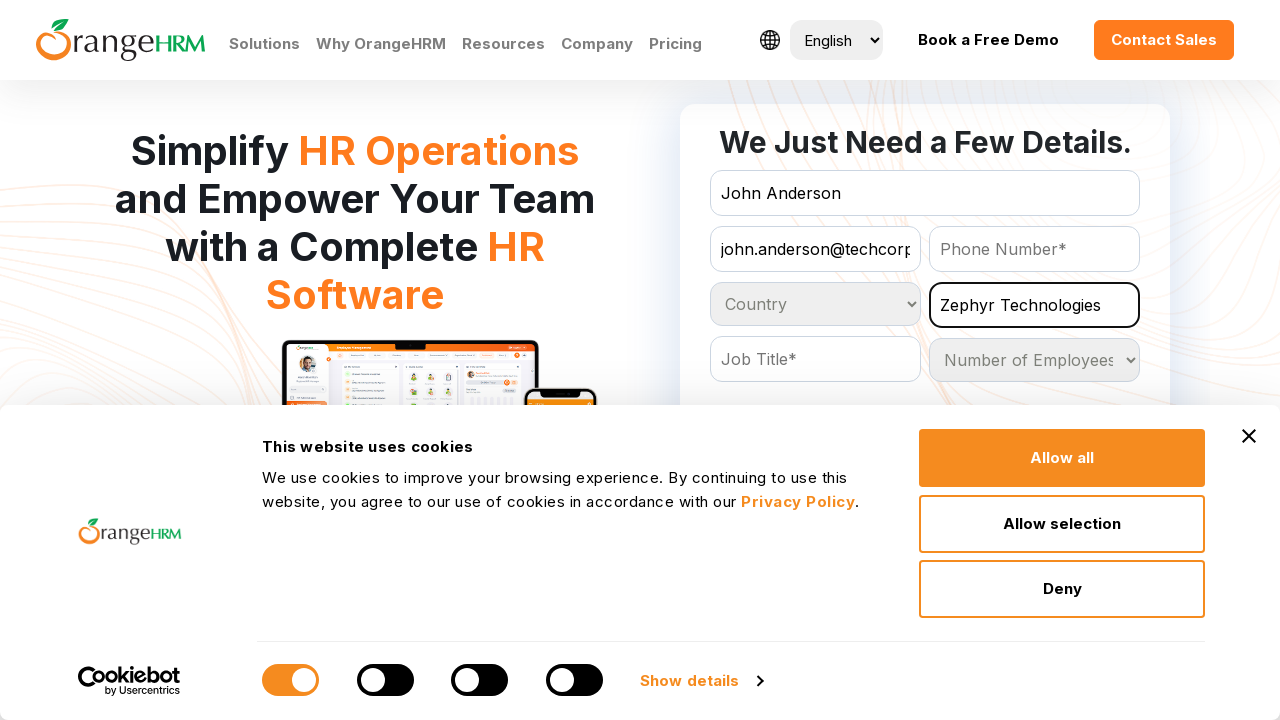

Waited for contact number field to be visible
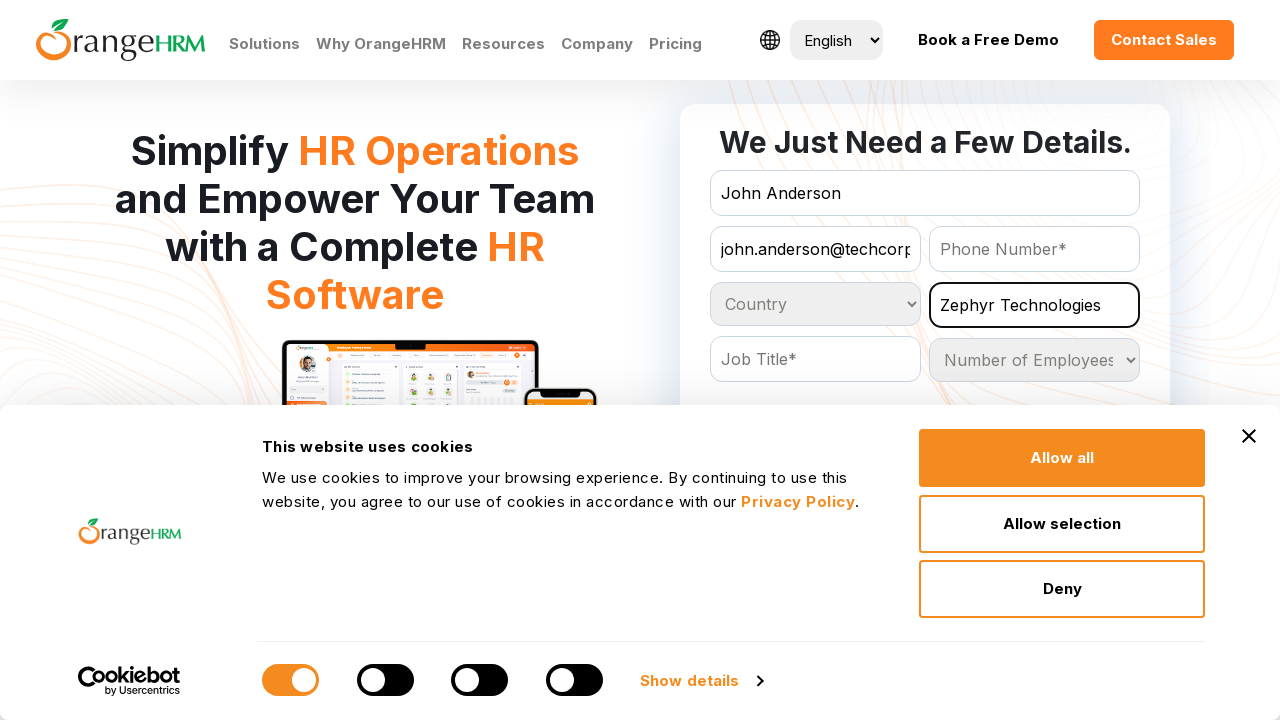

Filled contact number field with '7105547447' on #Form_getForm_Contact
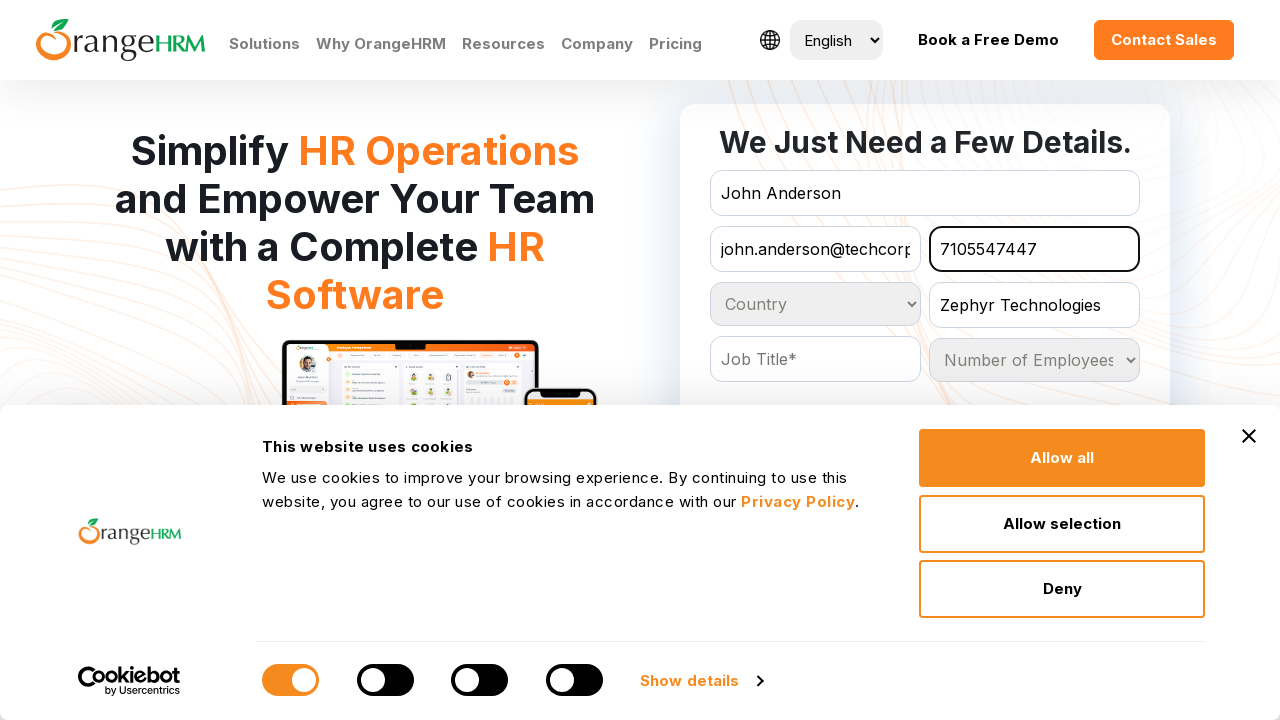

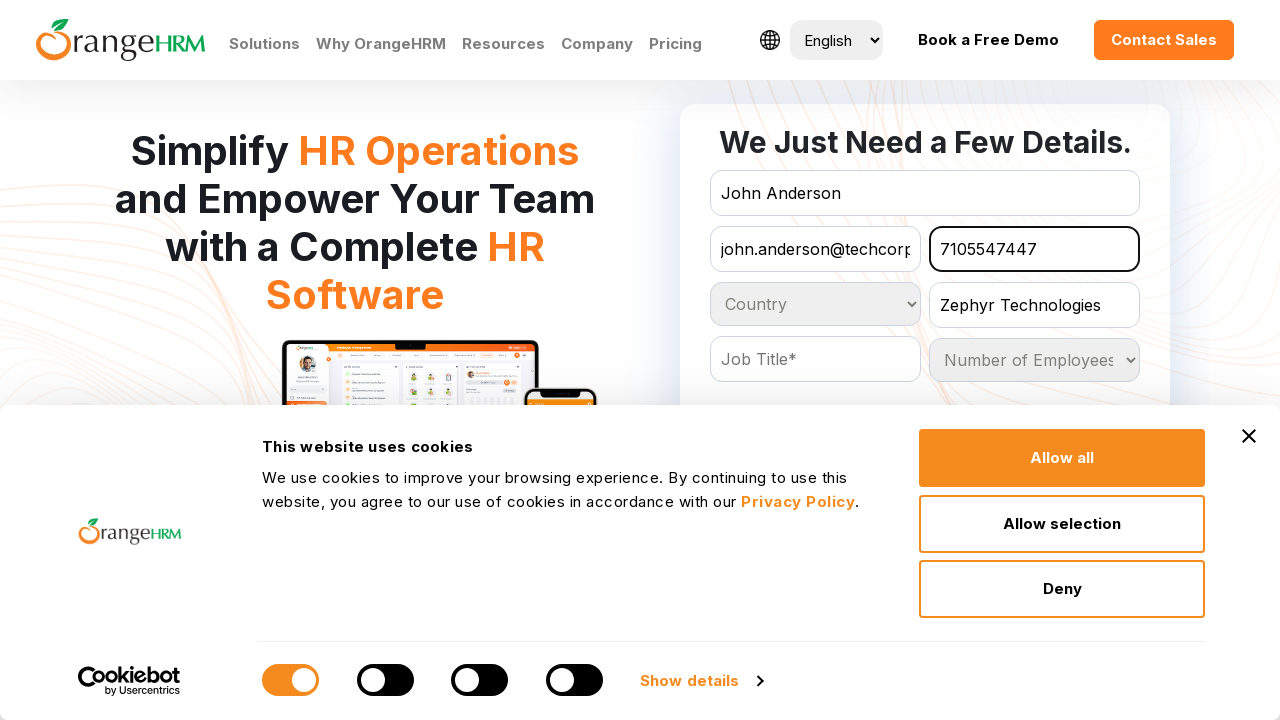